Tests the Add/Remove Elements functionality by clicking the "Add Element" button five times and verifying that Delete buttons are created

Starting URL: http://the-internet.herokuapp.com/add_remove_elements/

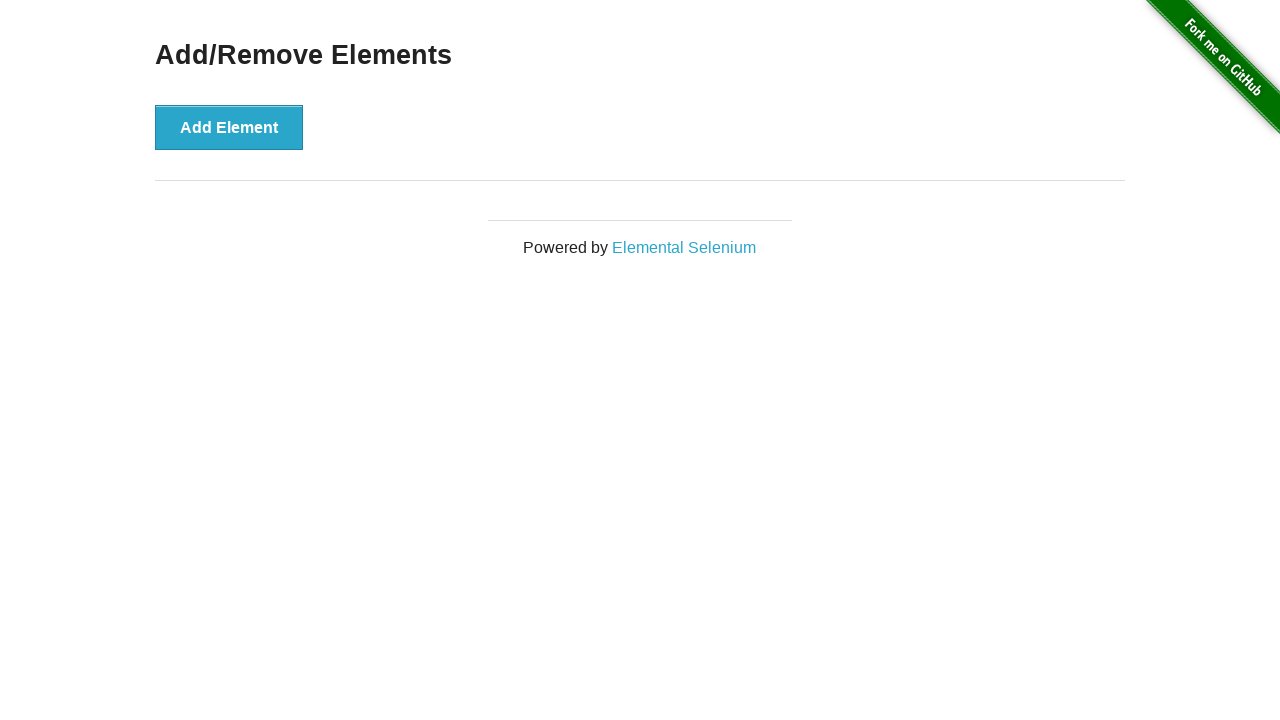

Add Element button is visible
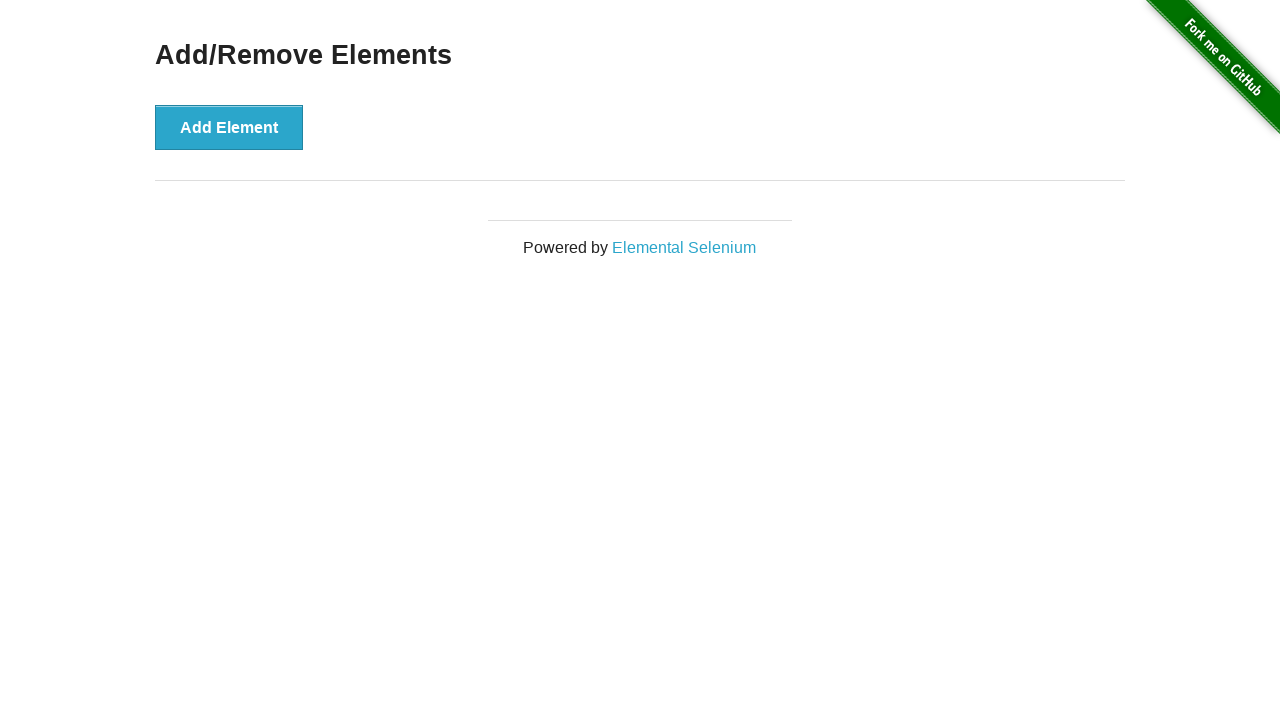

Clicked Add Element button at (229, 127) on button[onclick='addElement()']
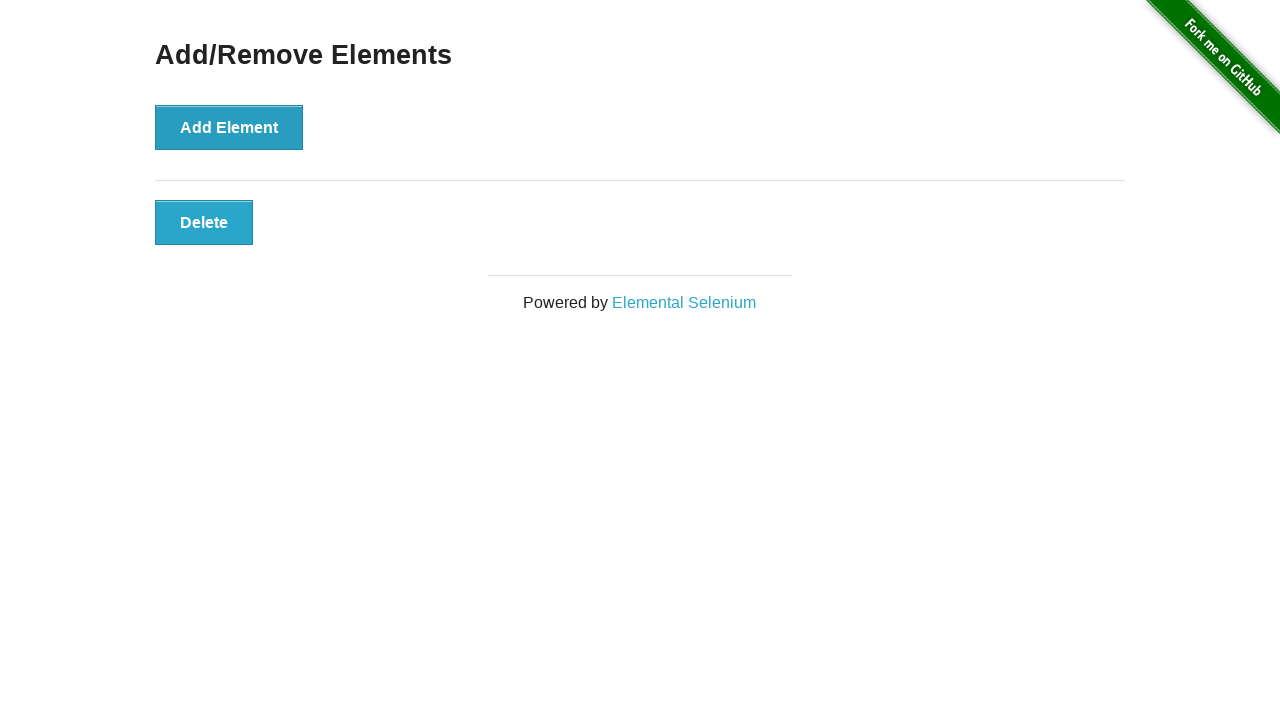

Clicked Add Element button at (229, 127) on button[onclick='addElement()']
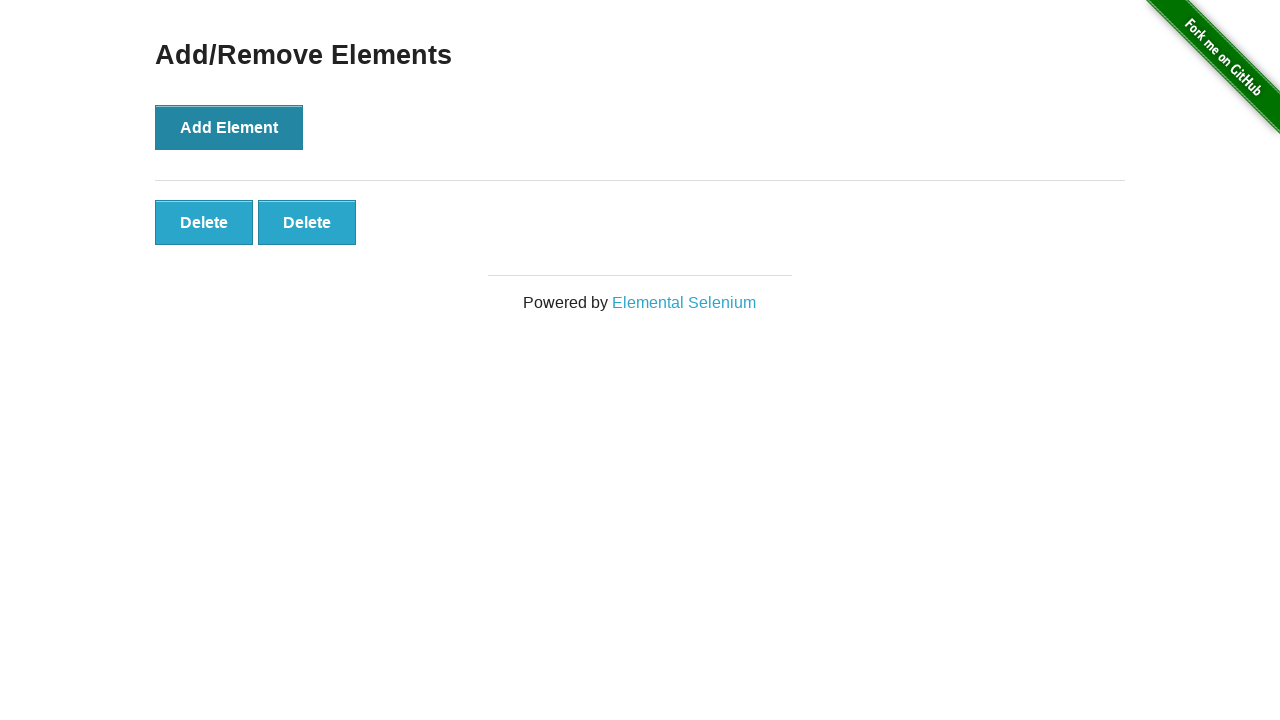

Clicked Add Element button at (229, 127) on button[onclick='addElement()']
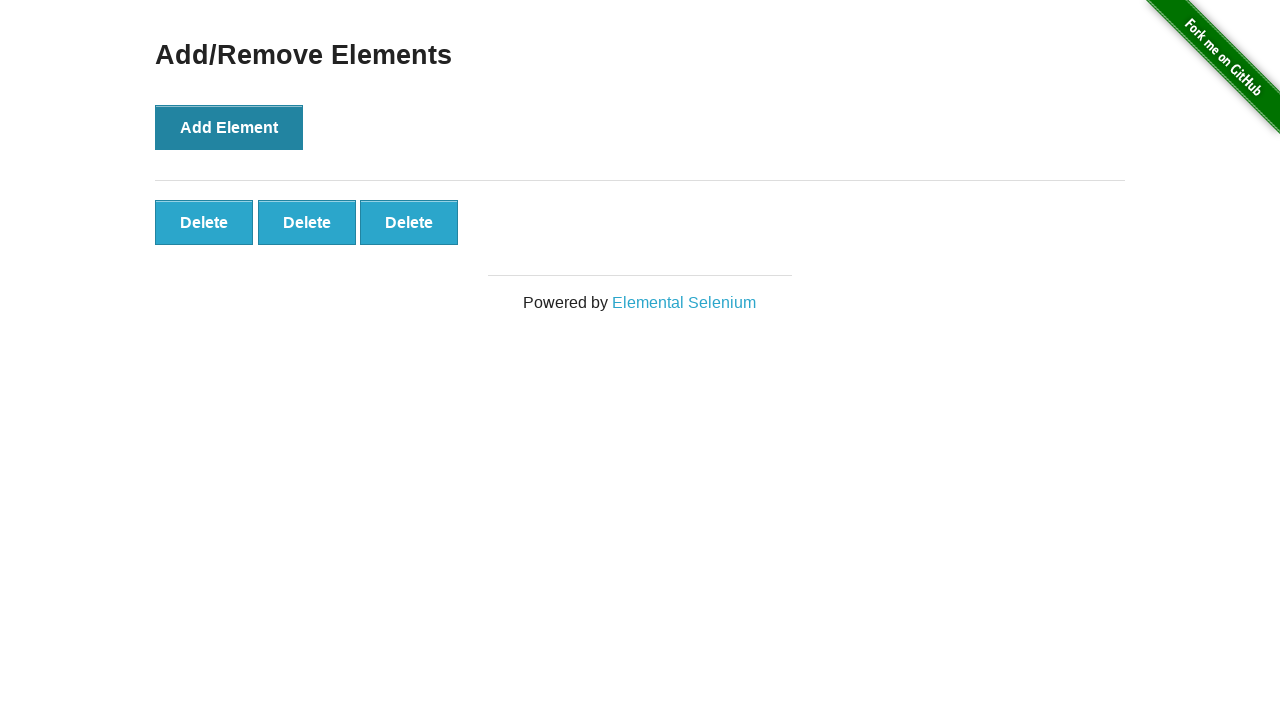

Clicked Add Element button at (229, 127) on button[onclick='addElement()']
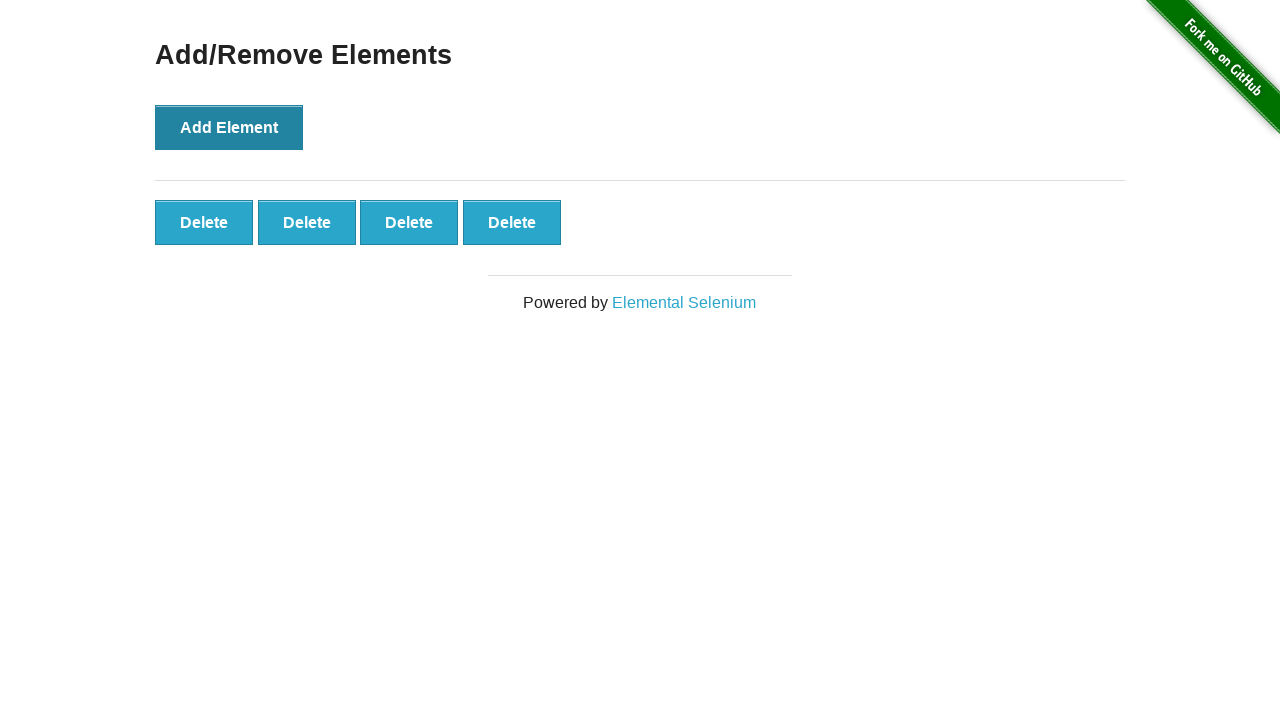

Clicked Add Element button at (229, 127) on button[onclick='addElement()']
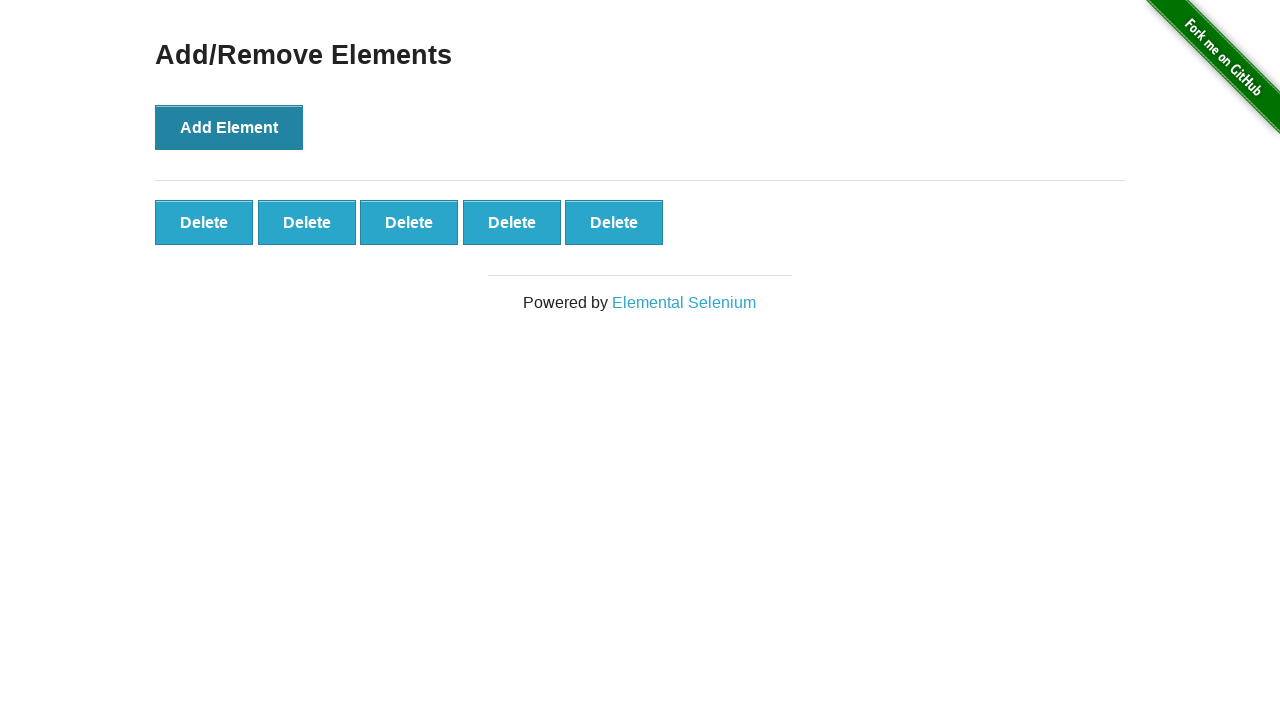

Delete buttons are now visible
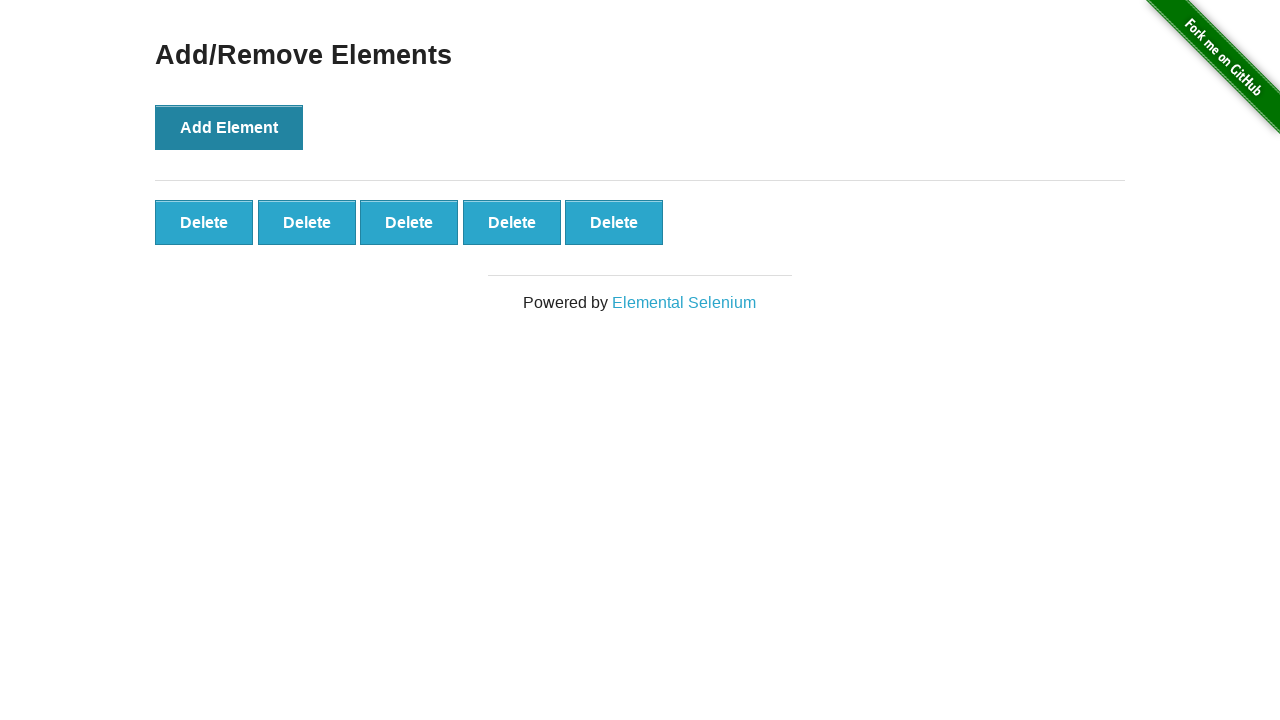

All 5 Delete buttons have been created and verified
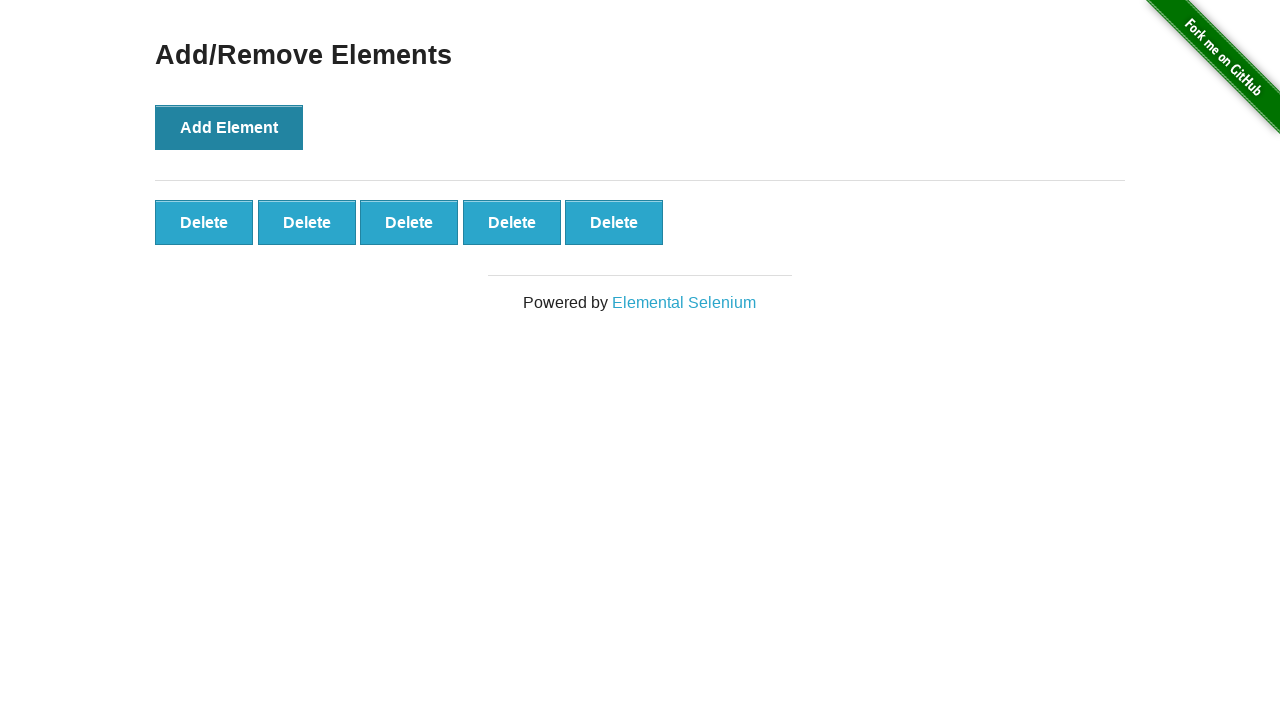

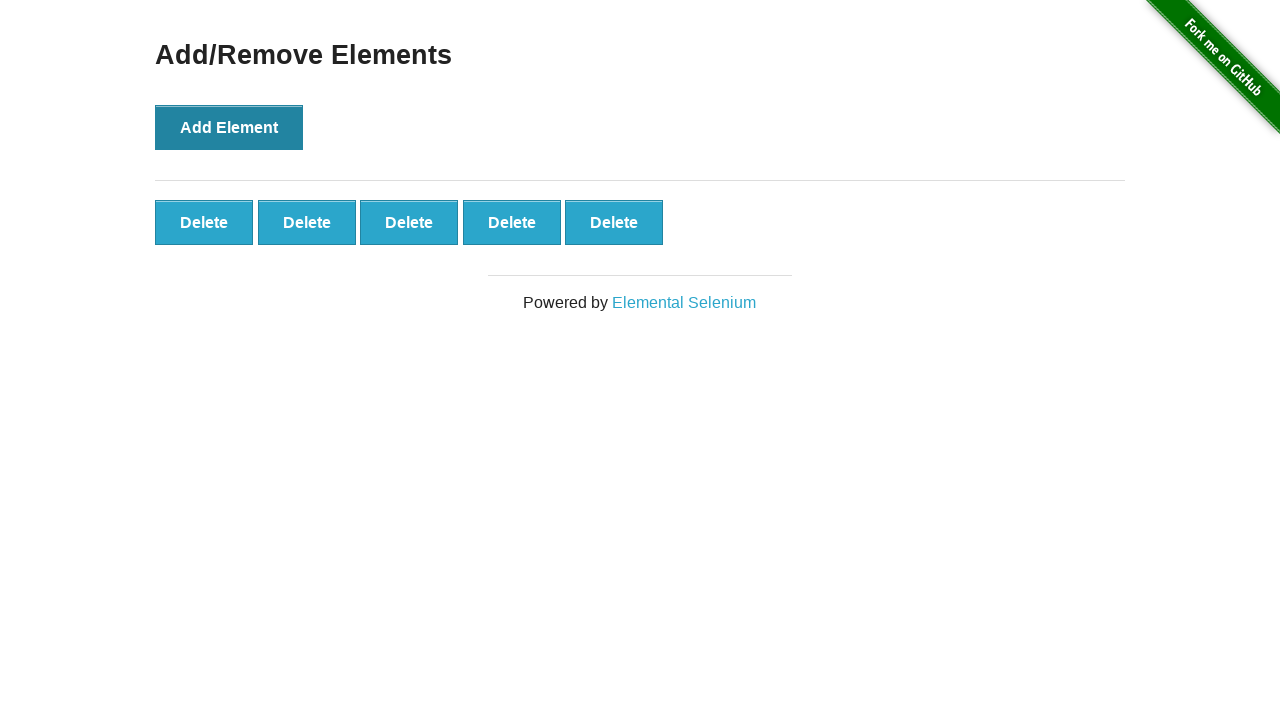